Tests browser navigation methods by navigating between two pages, going back, forward, and refreshing the page

Starting URL: https://rahulshettyacademy.com/locatorspractice/

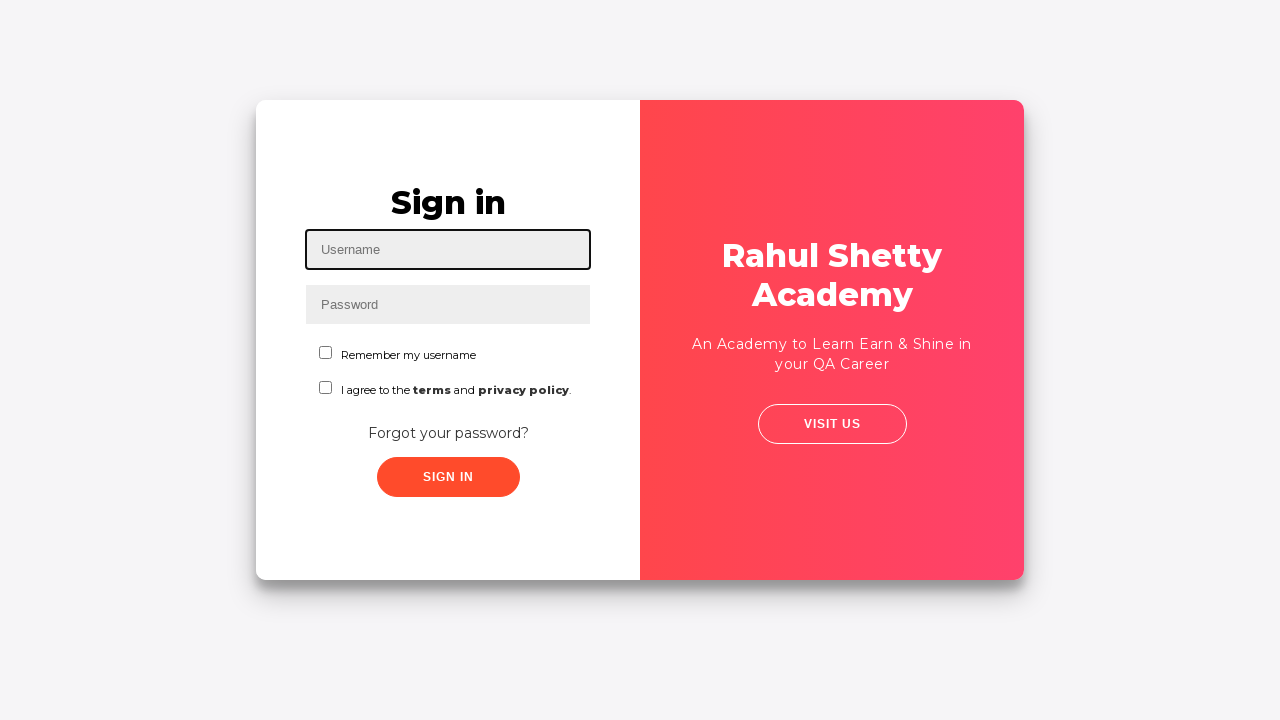

Navigated to https://rahulshettyacademy.com/
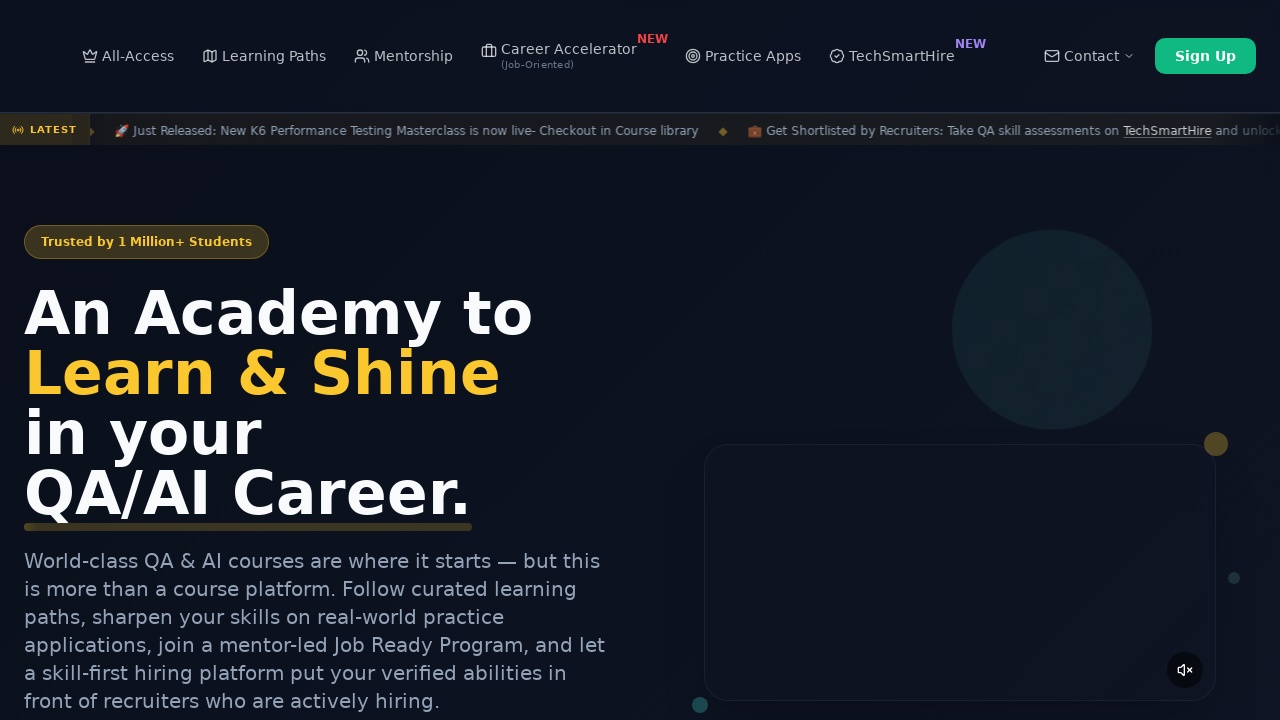

Navigated back to previous page
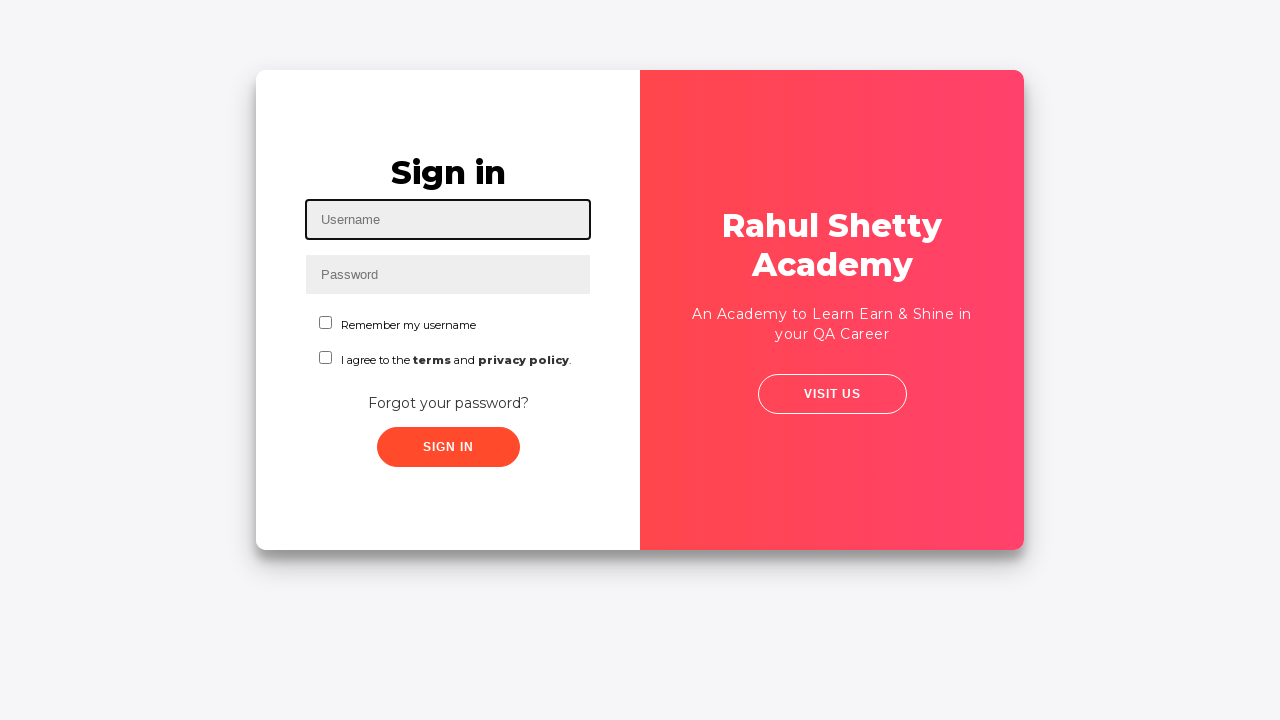

Navigated forward to next page
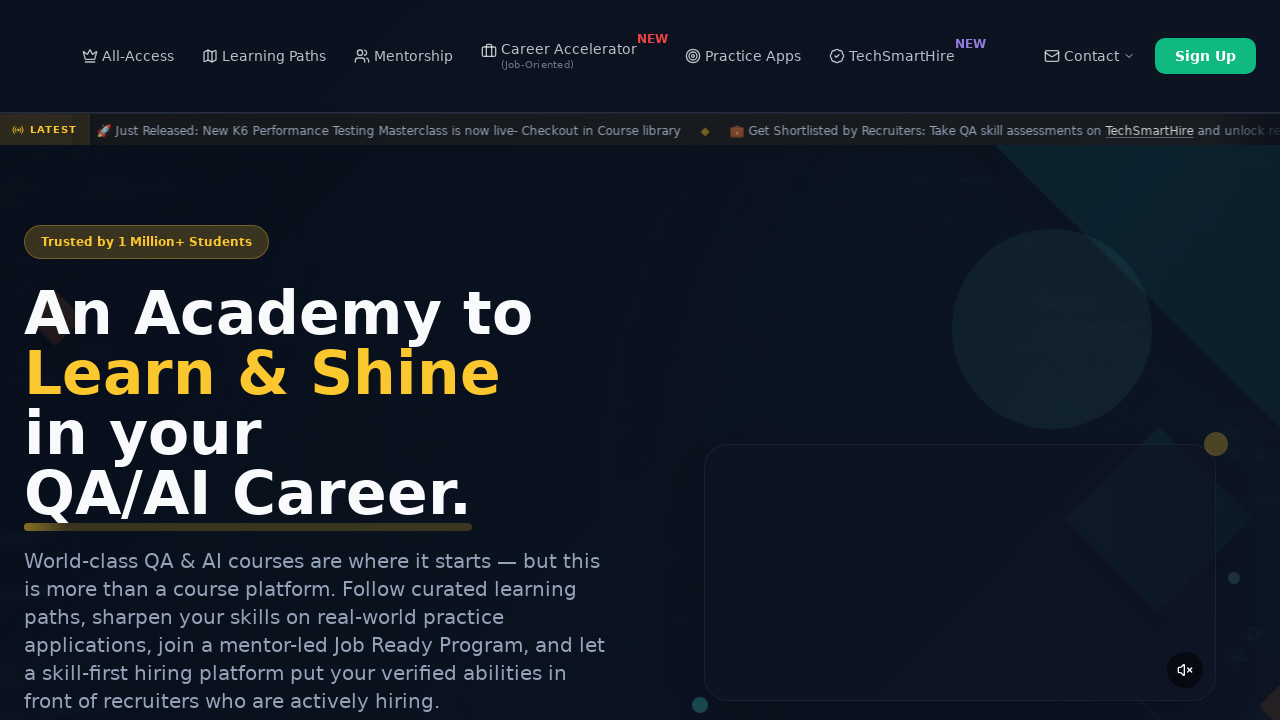

Refreshed the current page
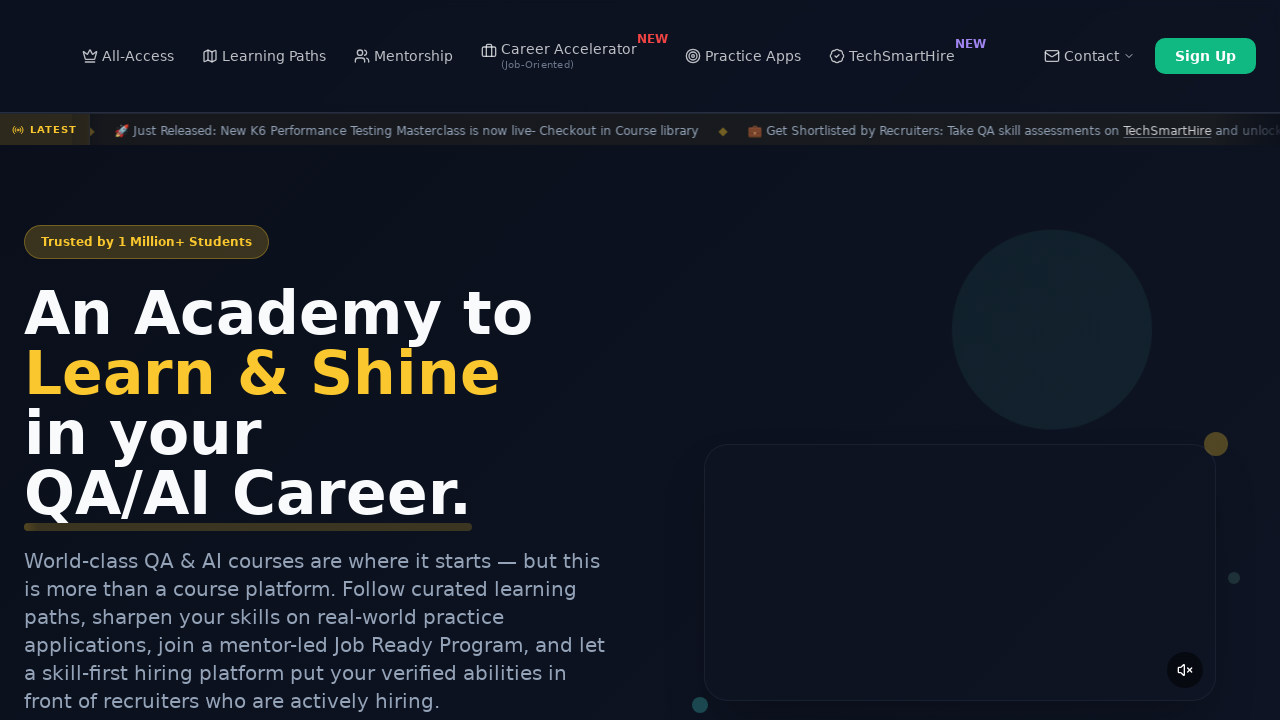

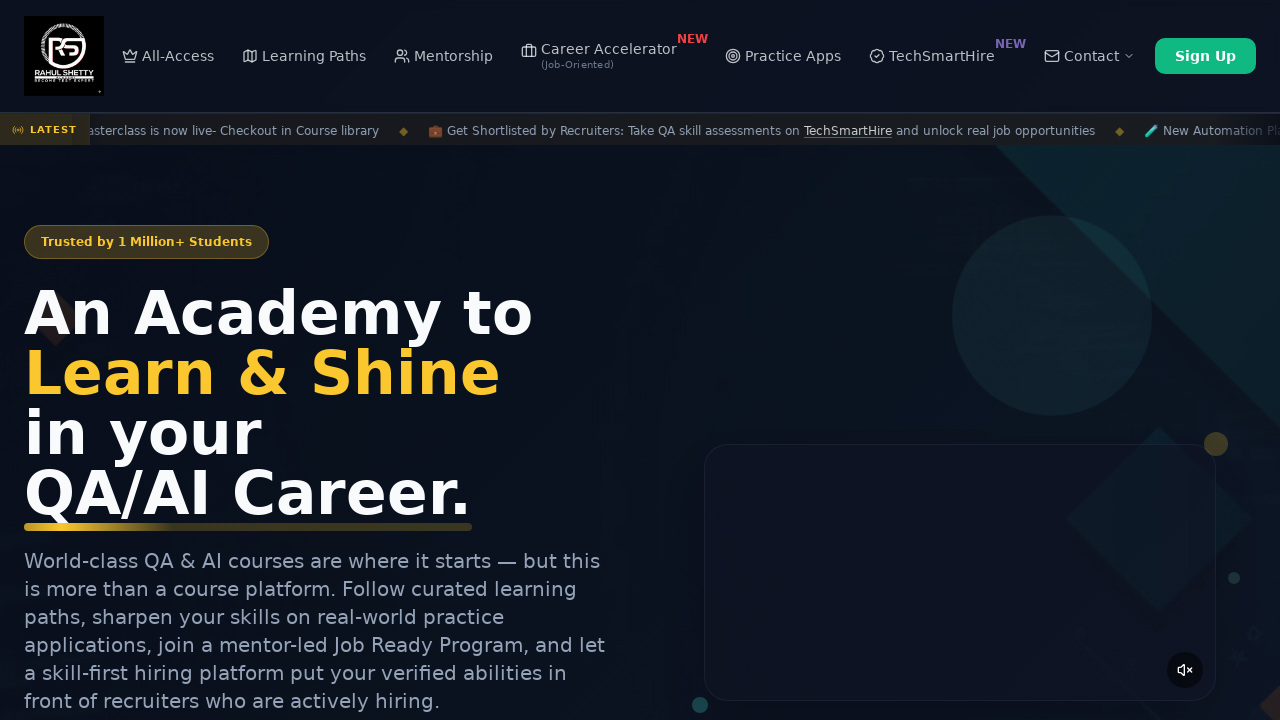